Tests waiting for alert and dismissing it

Starting URL: https://testpages.eviltester.com/styled/alerts/alert-test.html

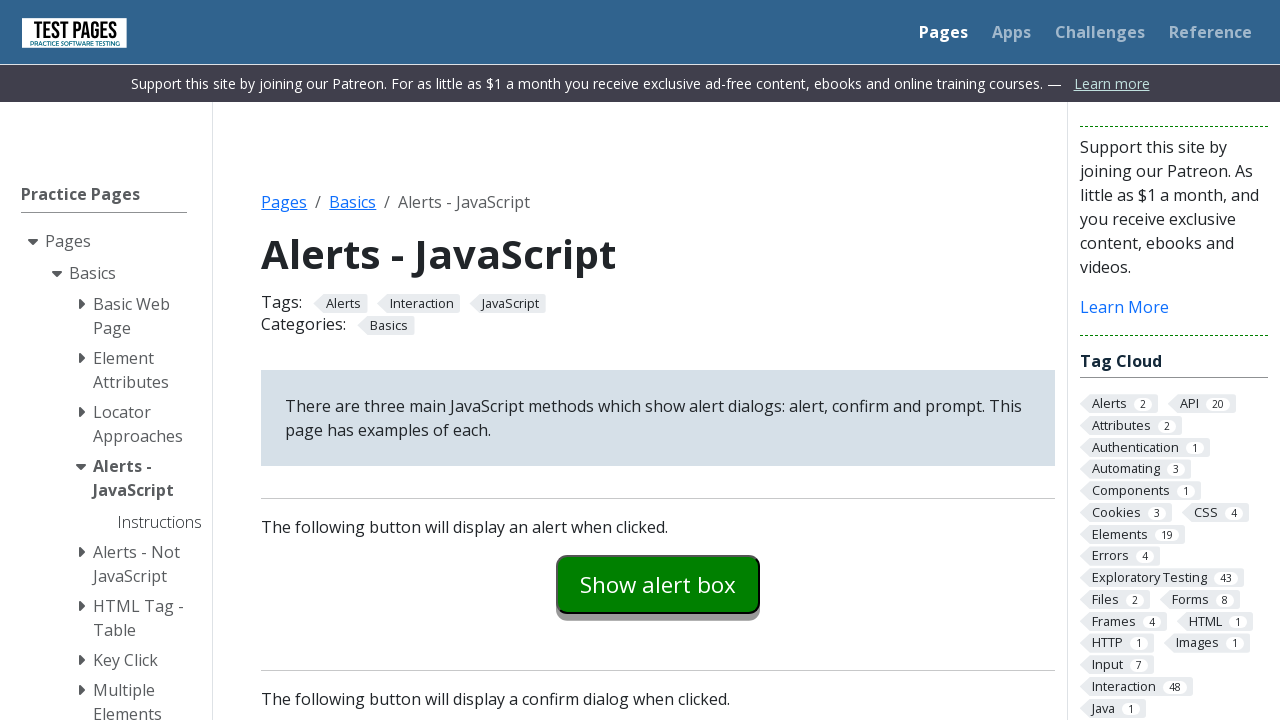

Set up dialog handler to dismiss alert
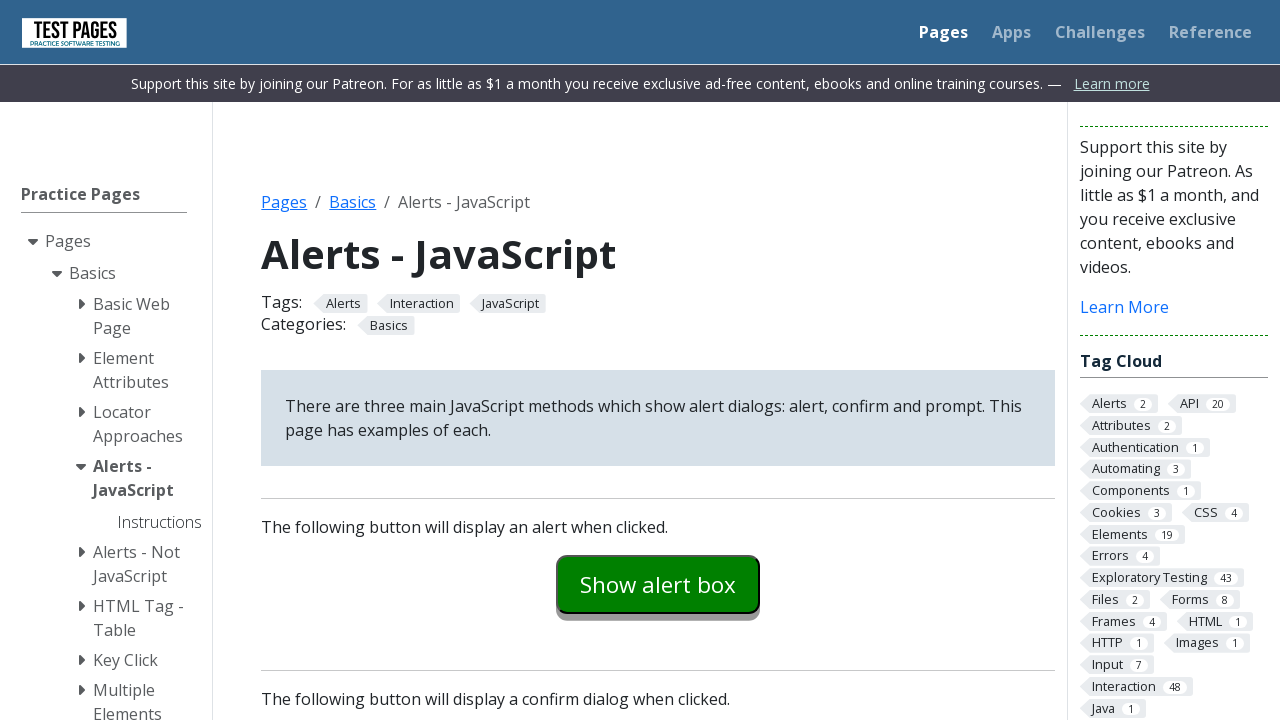

Clicked alert button to trigger alert dialog at (658, 584) on #alertexamples
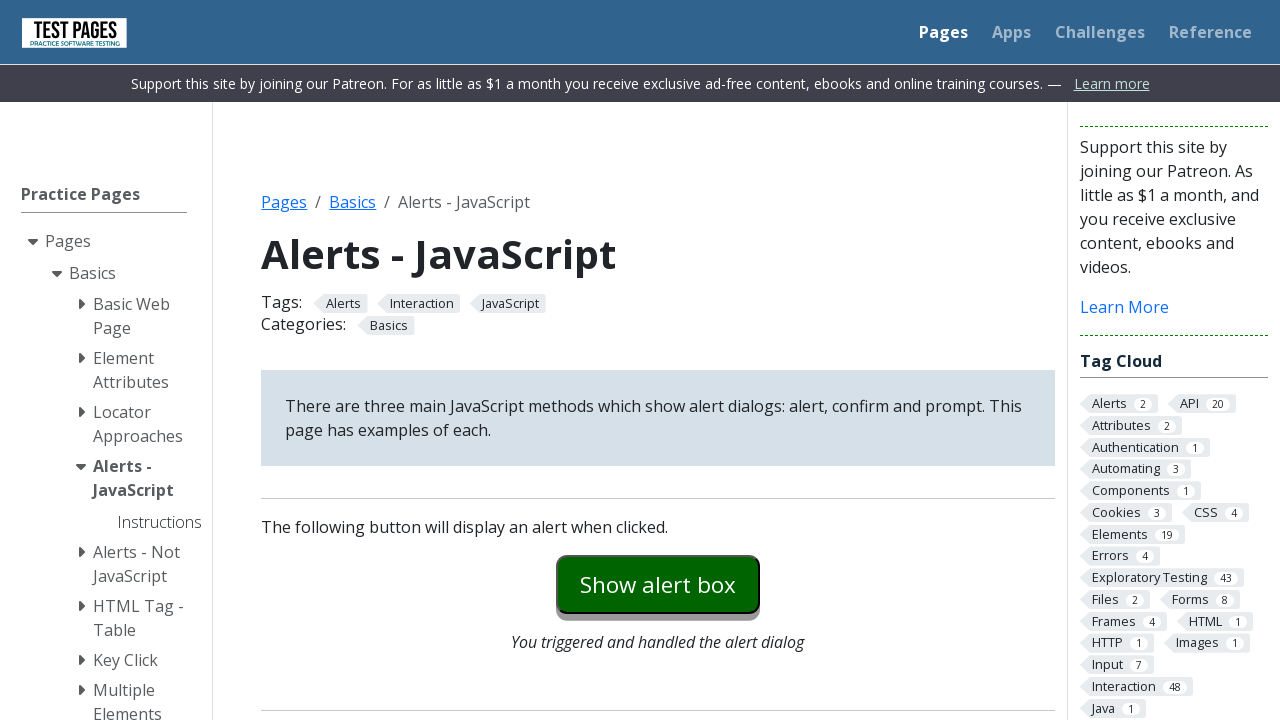

Waited 500ms for alert to be processed
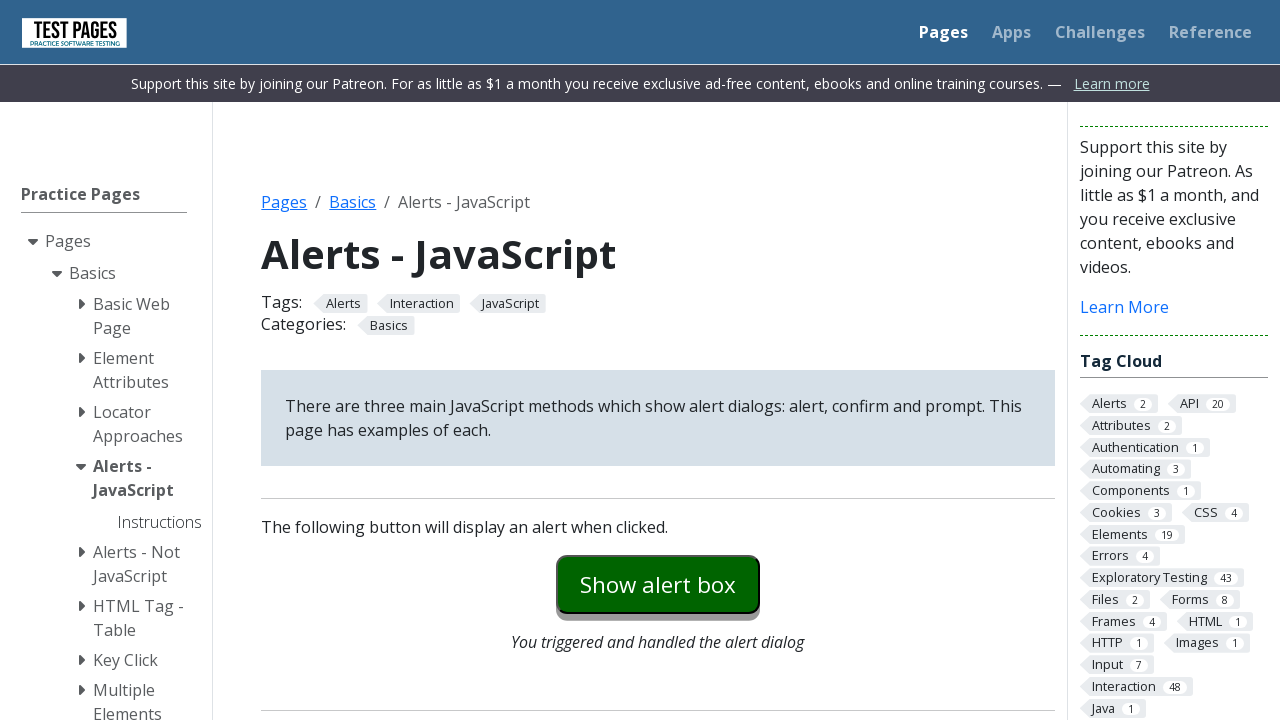

Verified alert was dismissed and confirmation message appeared
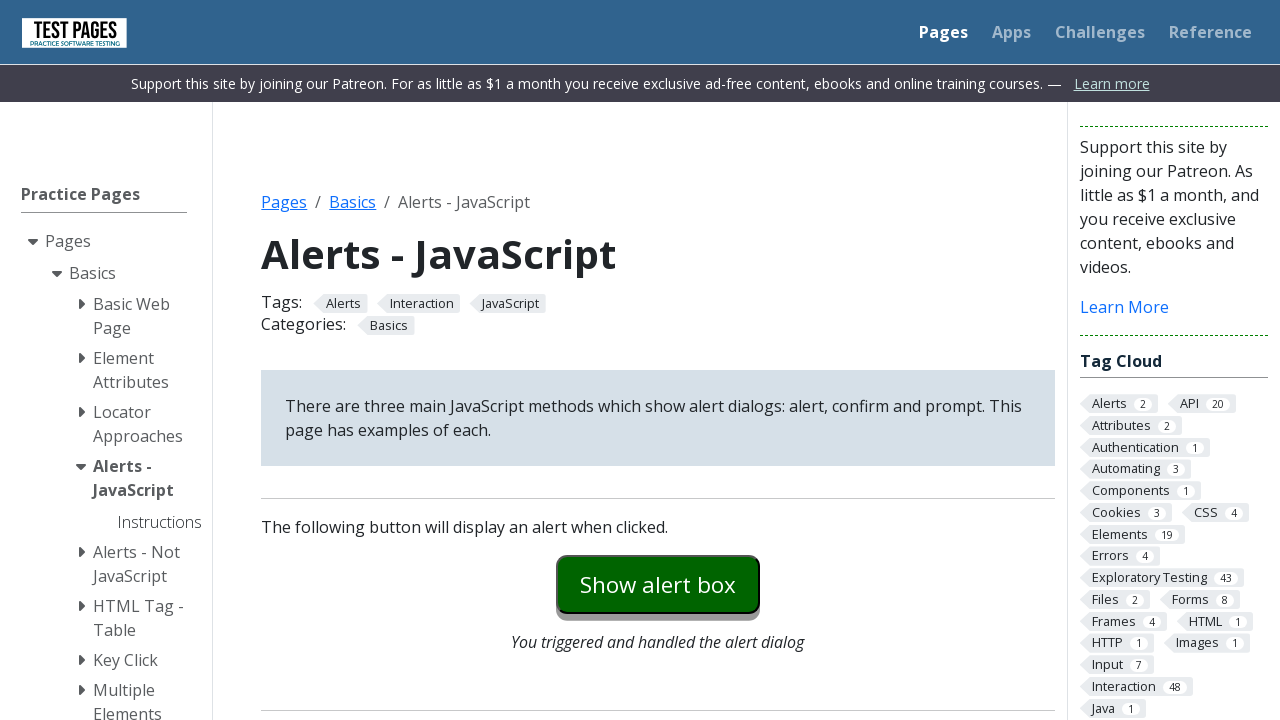

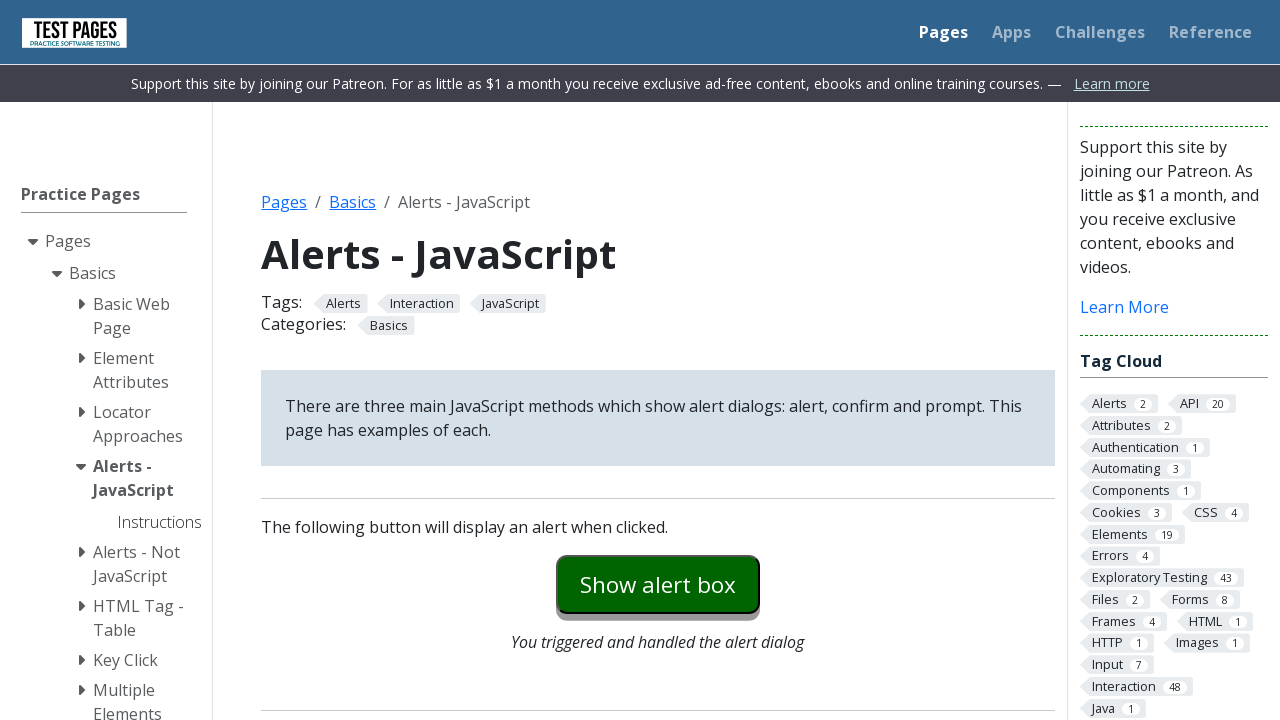